Navigates to the second step of registration and verifies that required field indicators are displayed

Starting URL: https://www.sharelane.com/cgi-bin/register.py

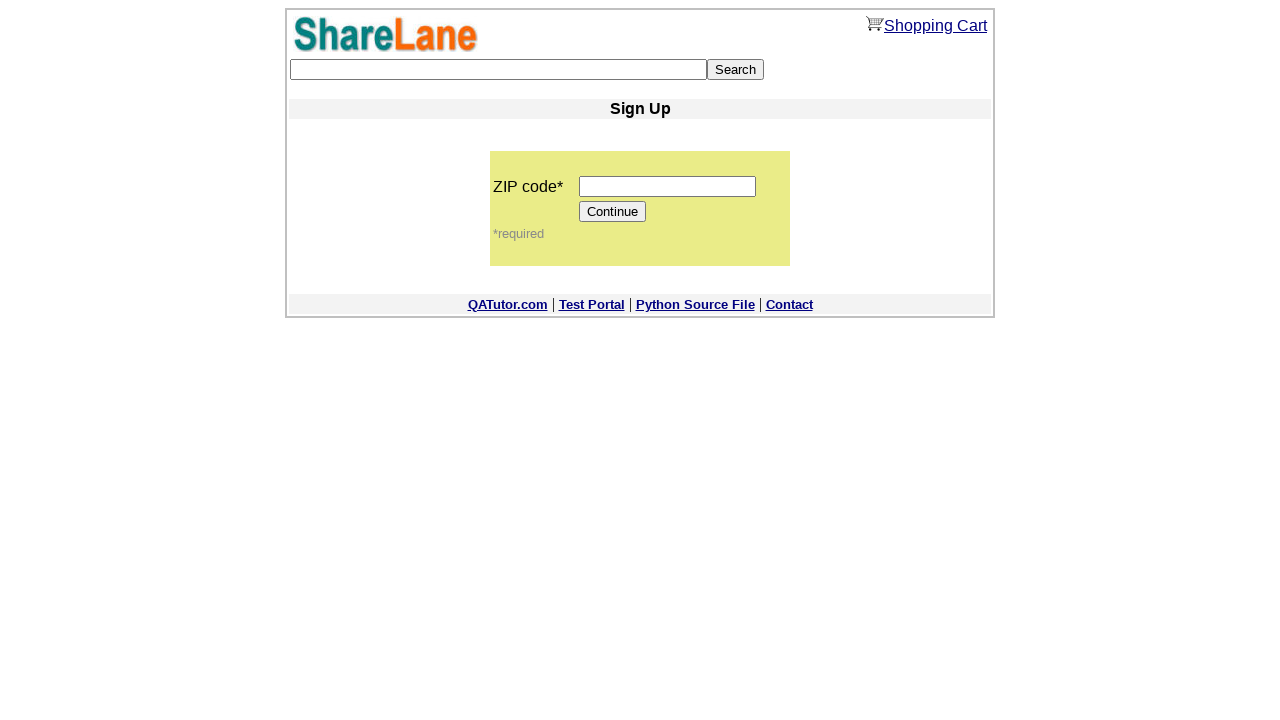

Filled zip code field with '12345' on input[name='zip_code']
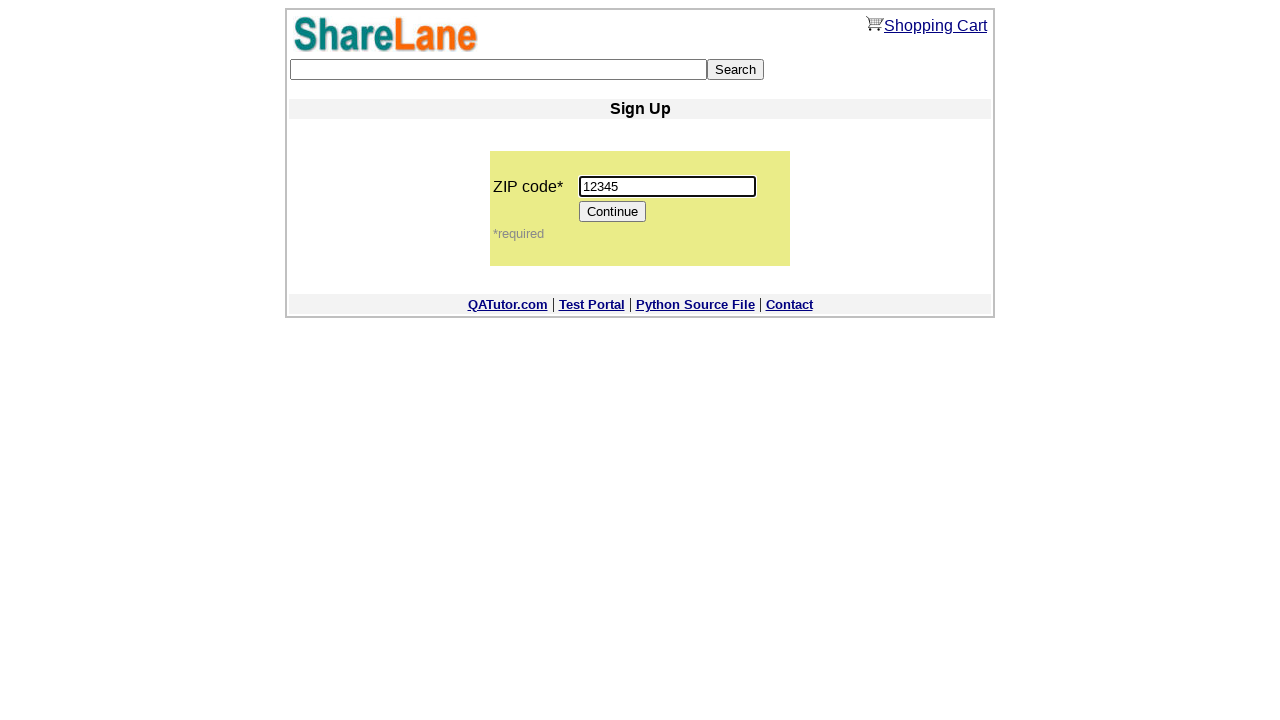

Clicked Continue button to proceed to registration form at (613, 212) on input[value='Continue']
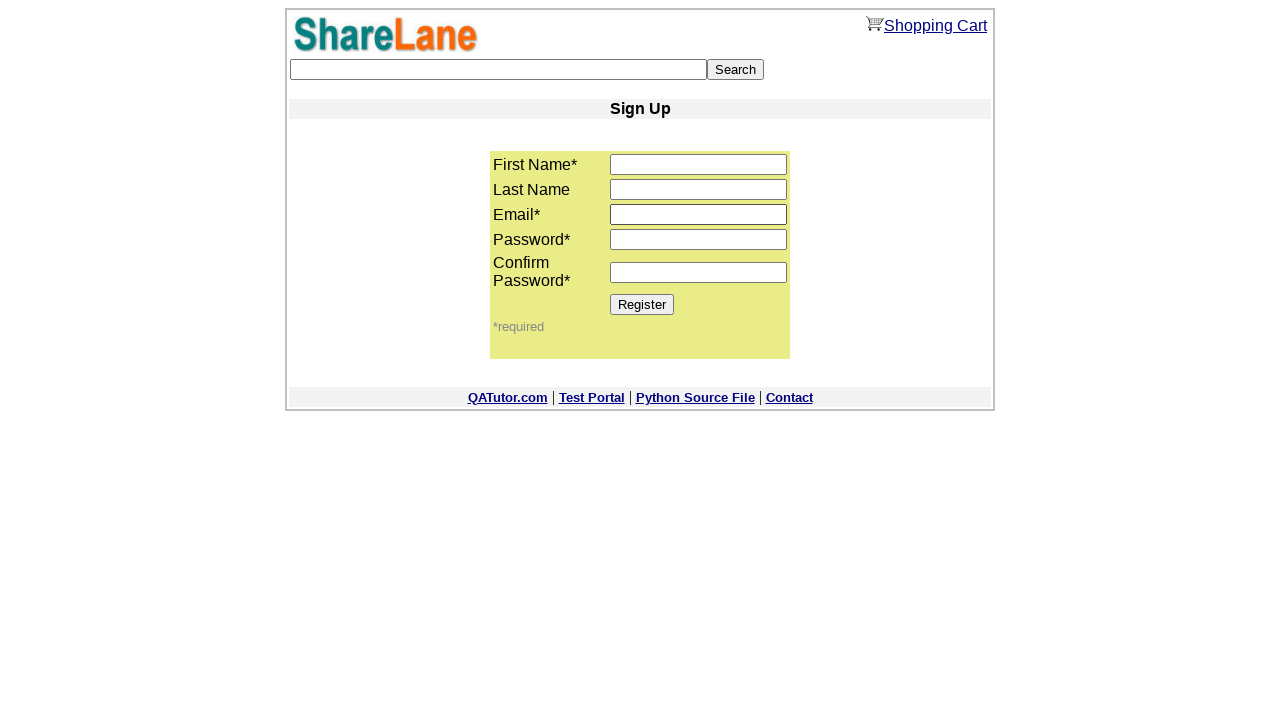

Required field indicators are displayed on step 2 of registration
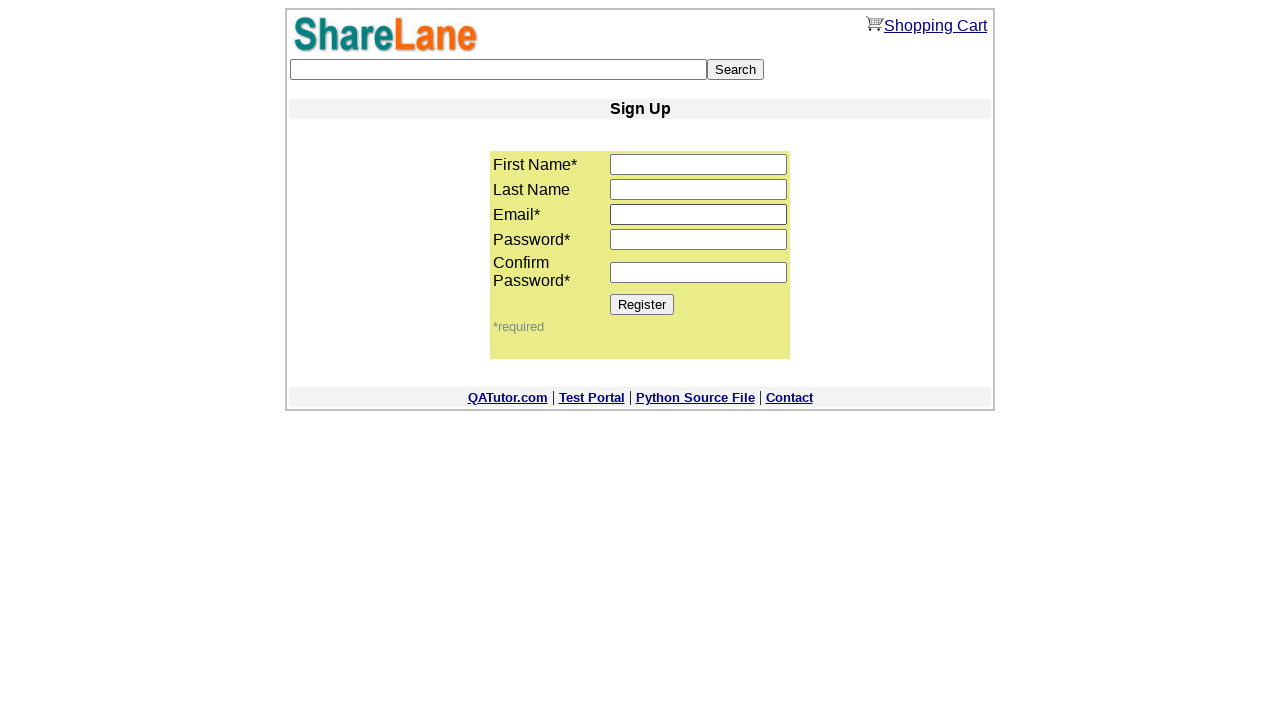

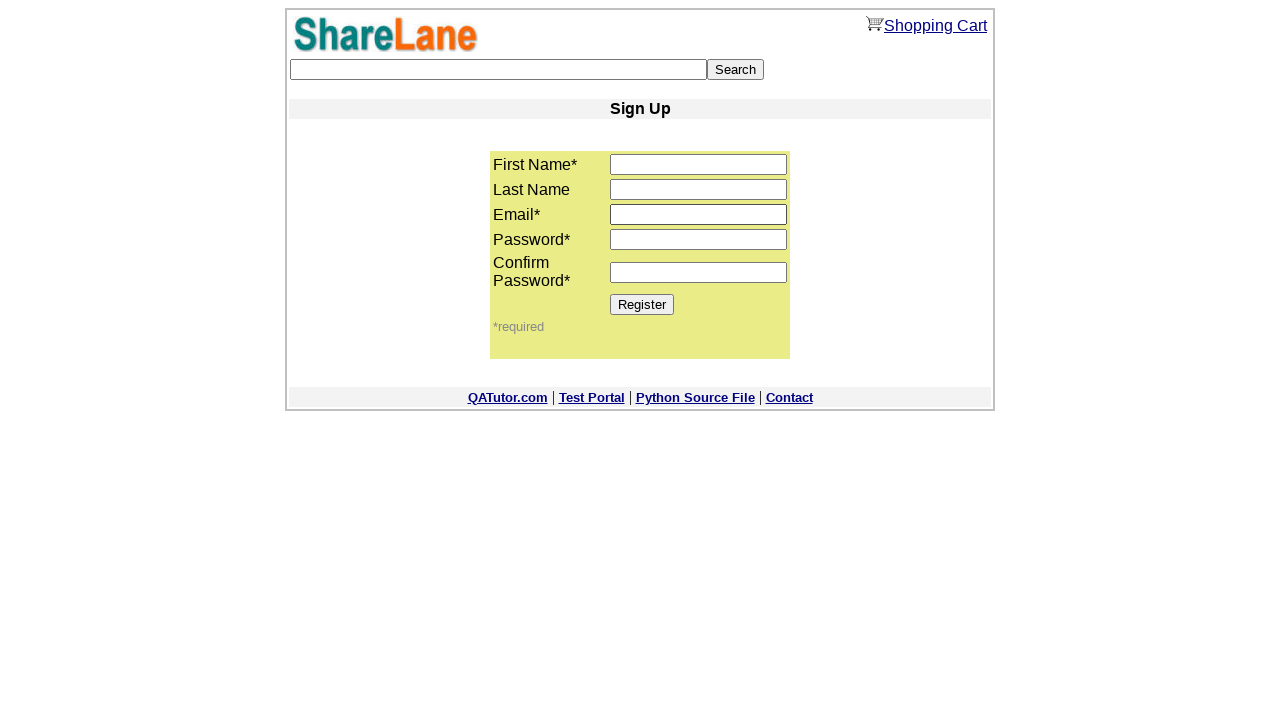